Tests JavaScript confirm dialog by clicking the second alert button, dismissing (canceling) the dialog, and verifying the cancel result

Starting URL: http://the-internet.herokuapp.com/javascript_alerts

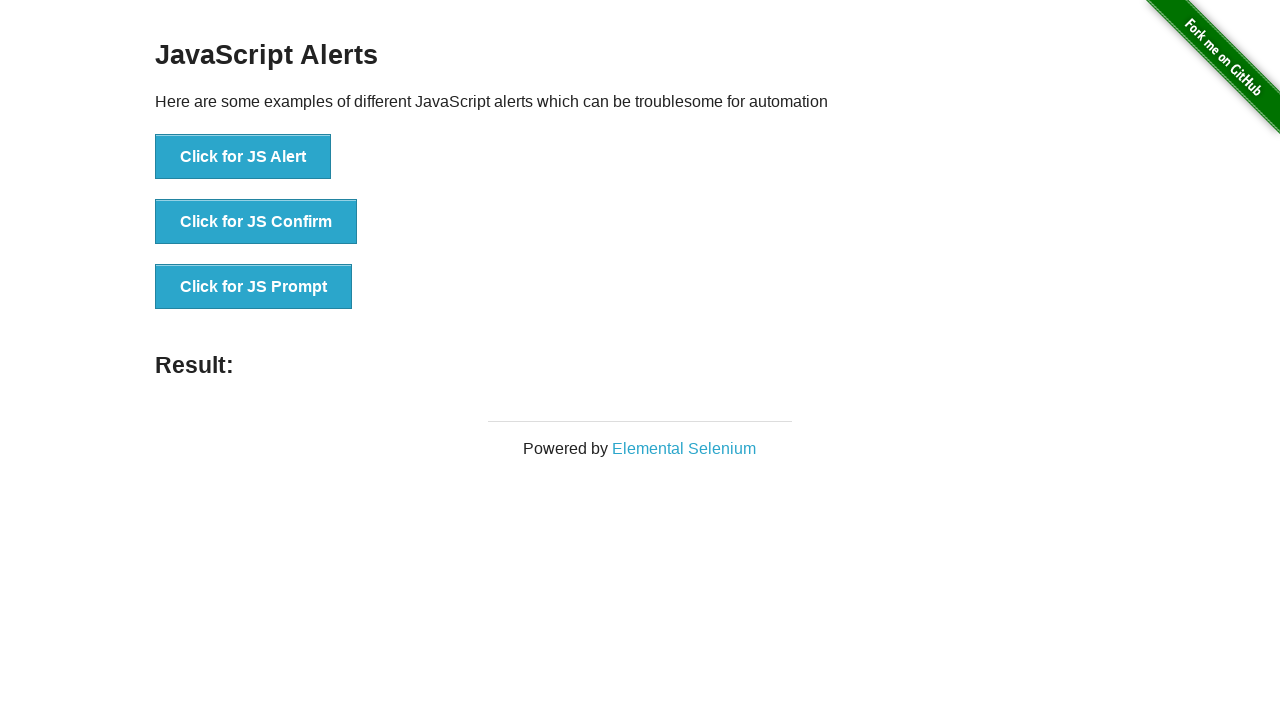

Set up dialog handler to dismiss confirm dialog
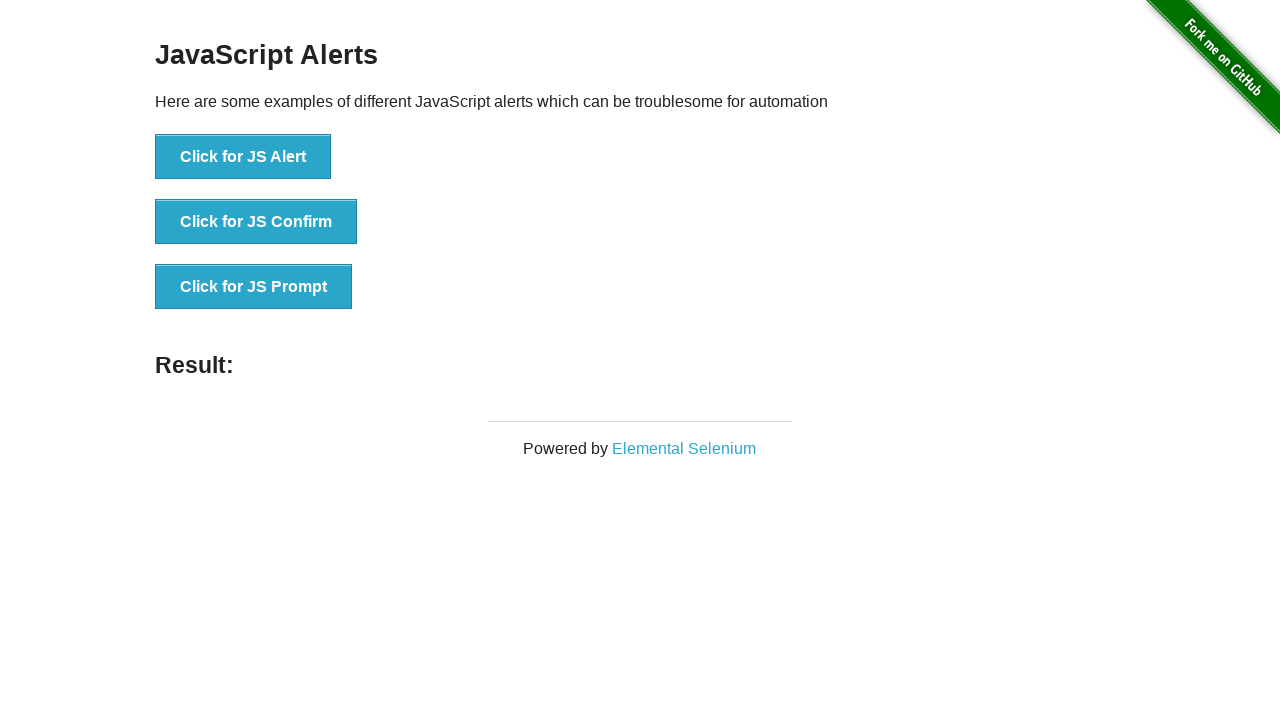

Clicked the confirm button to trigger JavaScript confirm dialog at (256, 222) on xpath=//button[@onclick='jsConfirm()']
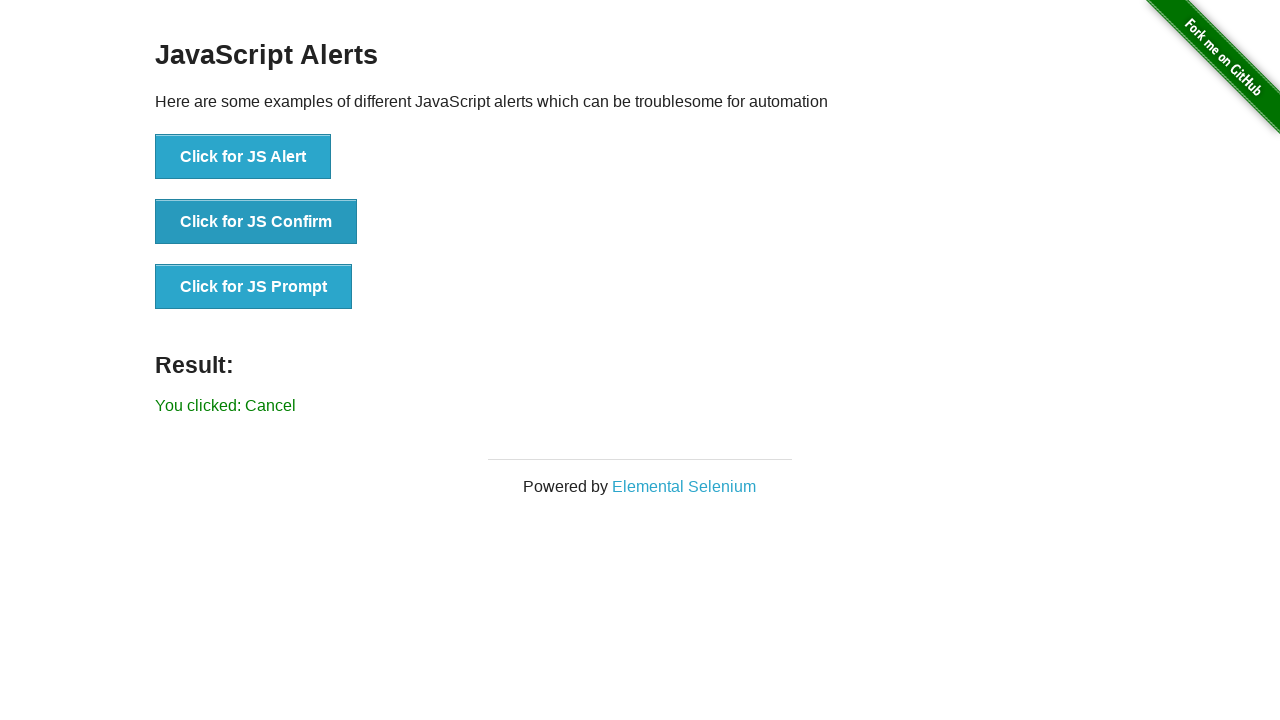

Result message element loaded after dismissing dialog
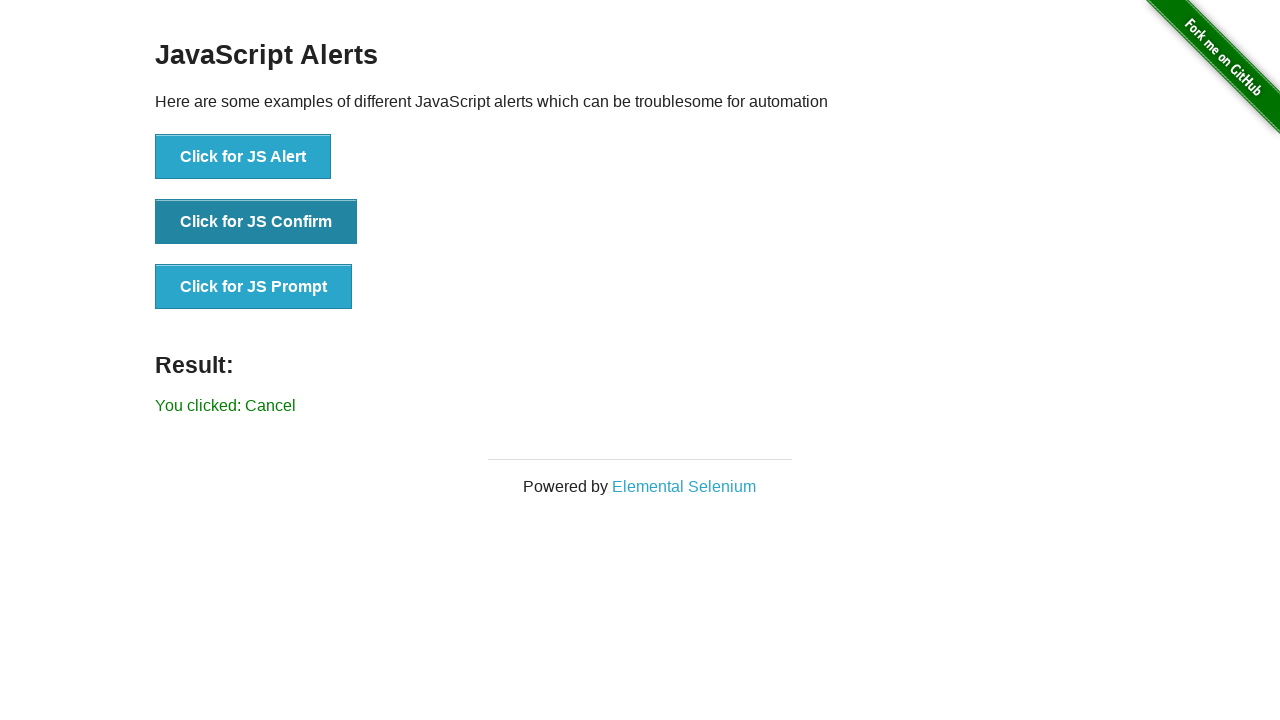

Retrieved result text: 'You clicked: Cancel'
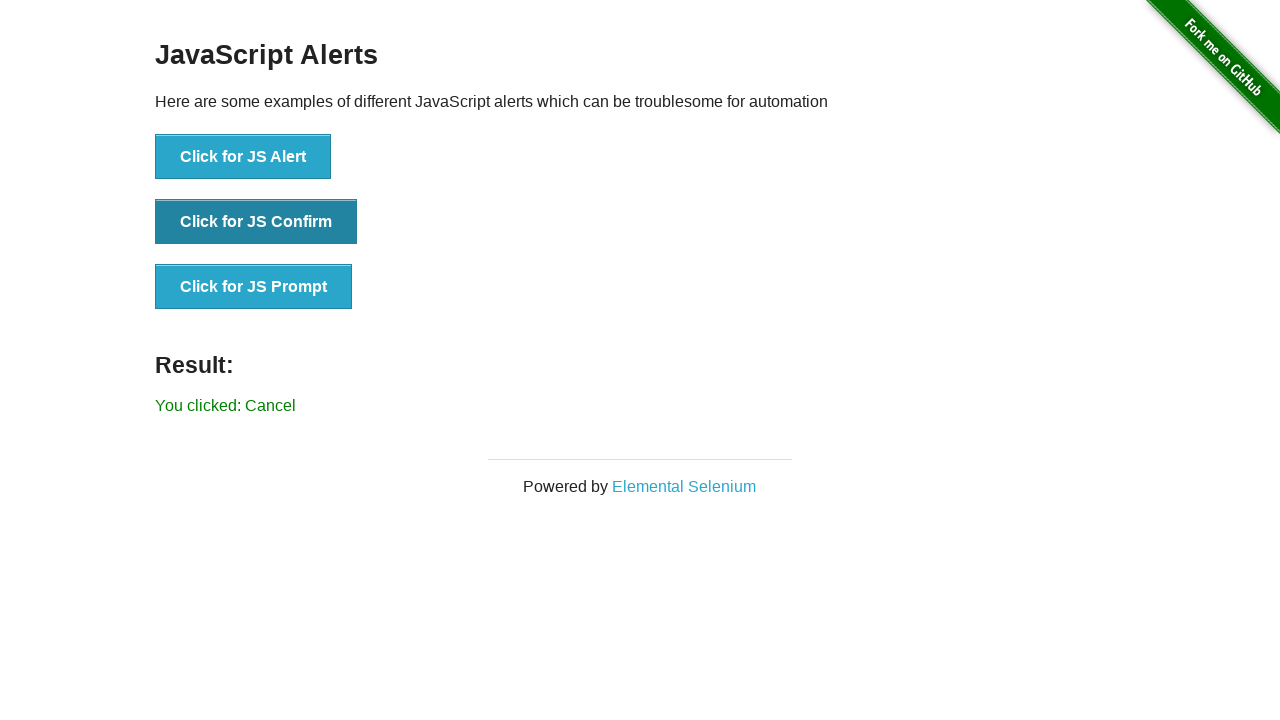

Verified that dialog was dismissed with 'Cancel' result
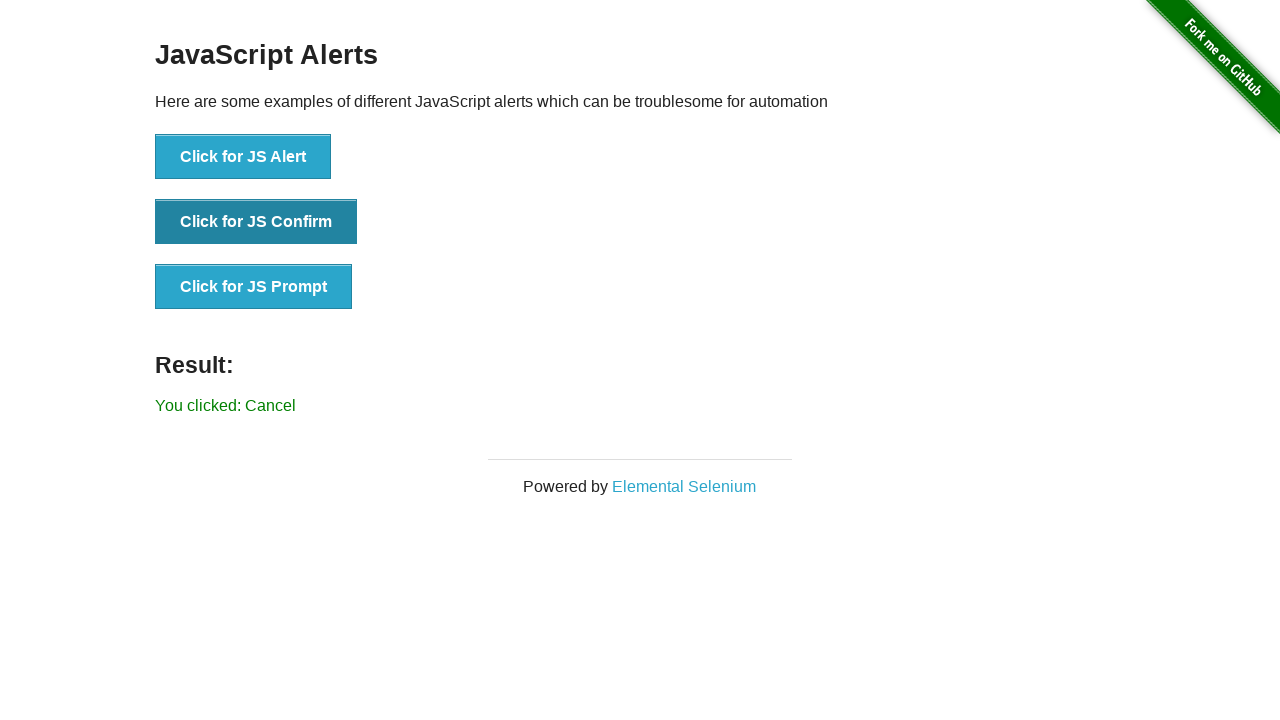

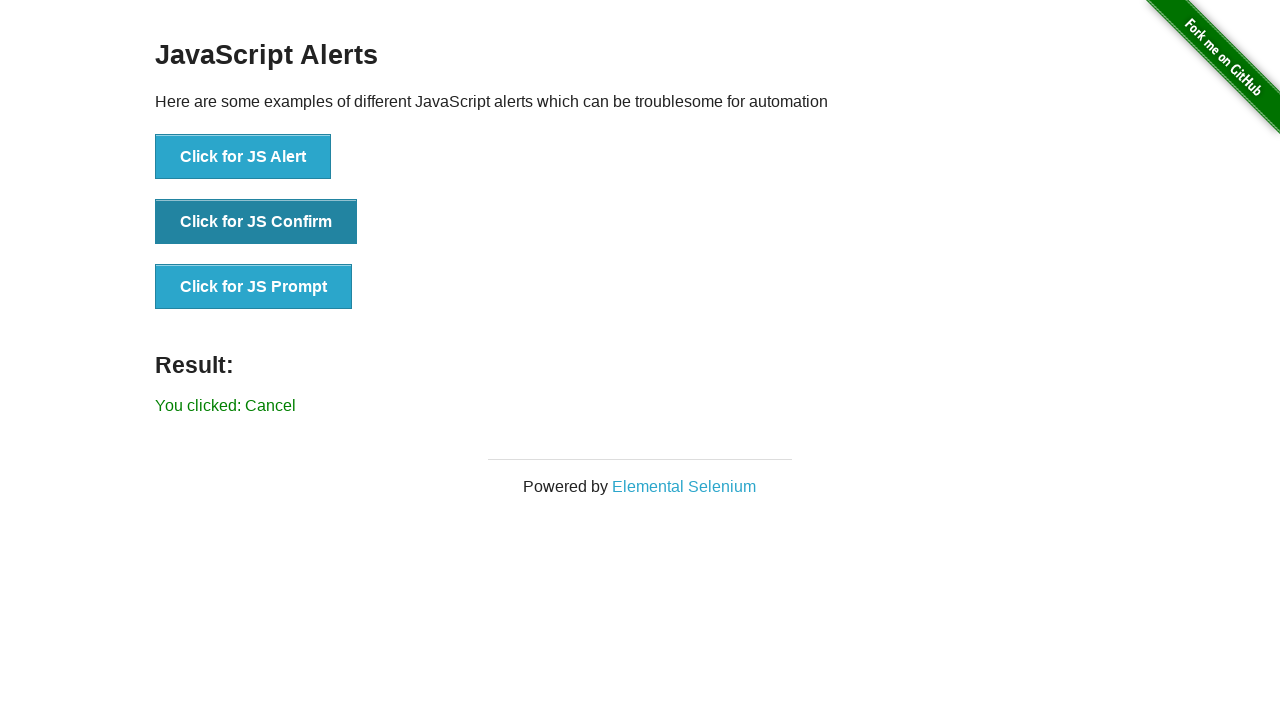